Navigates to YouTube homepage and retrieves the page title

Starting URL: https://www.youtube.com/

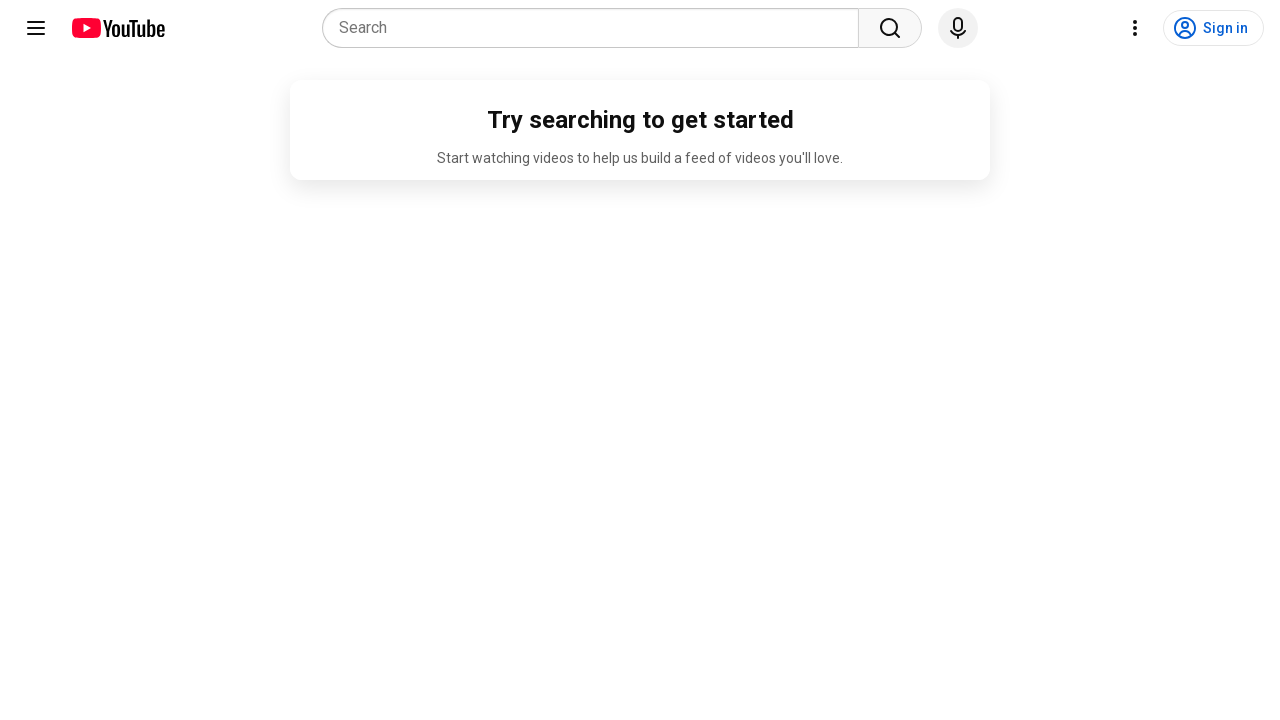

Navigated to YouTube homepage
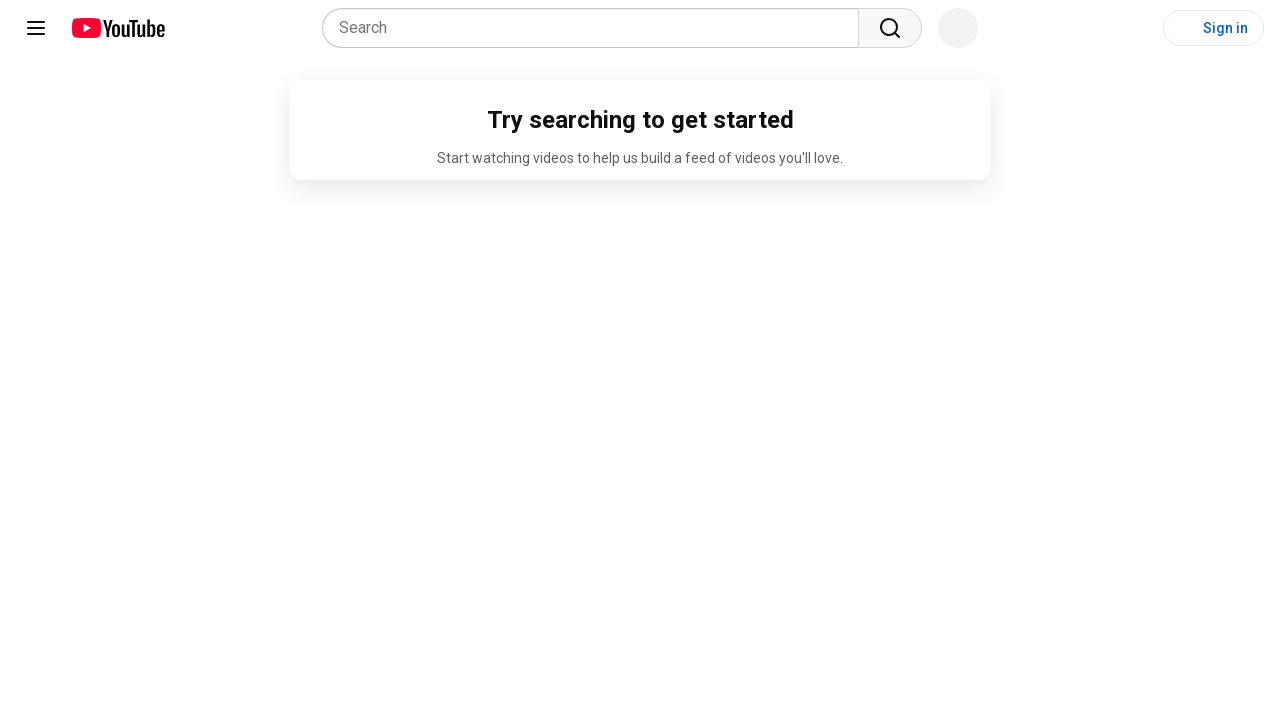

Retrieved page title from YouTube homepage
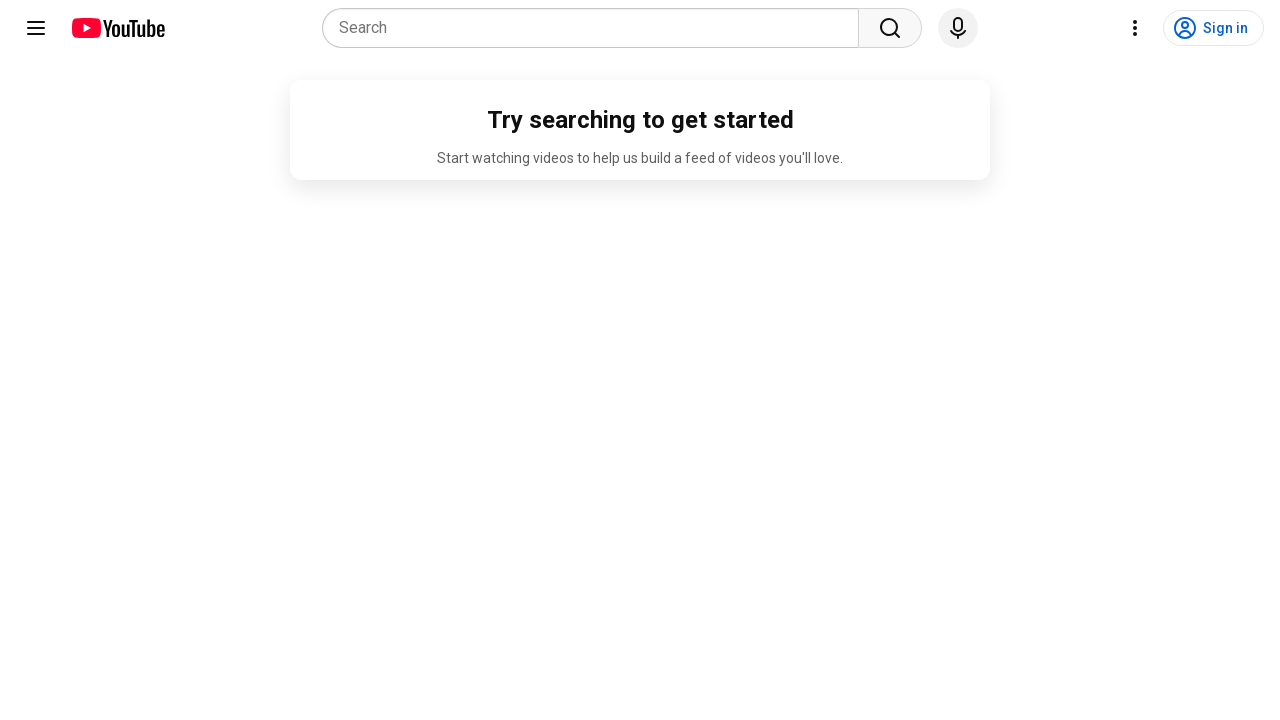

Page title printed: YouTube
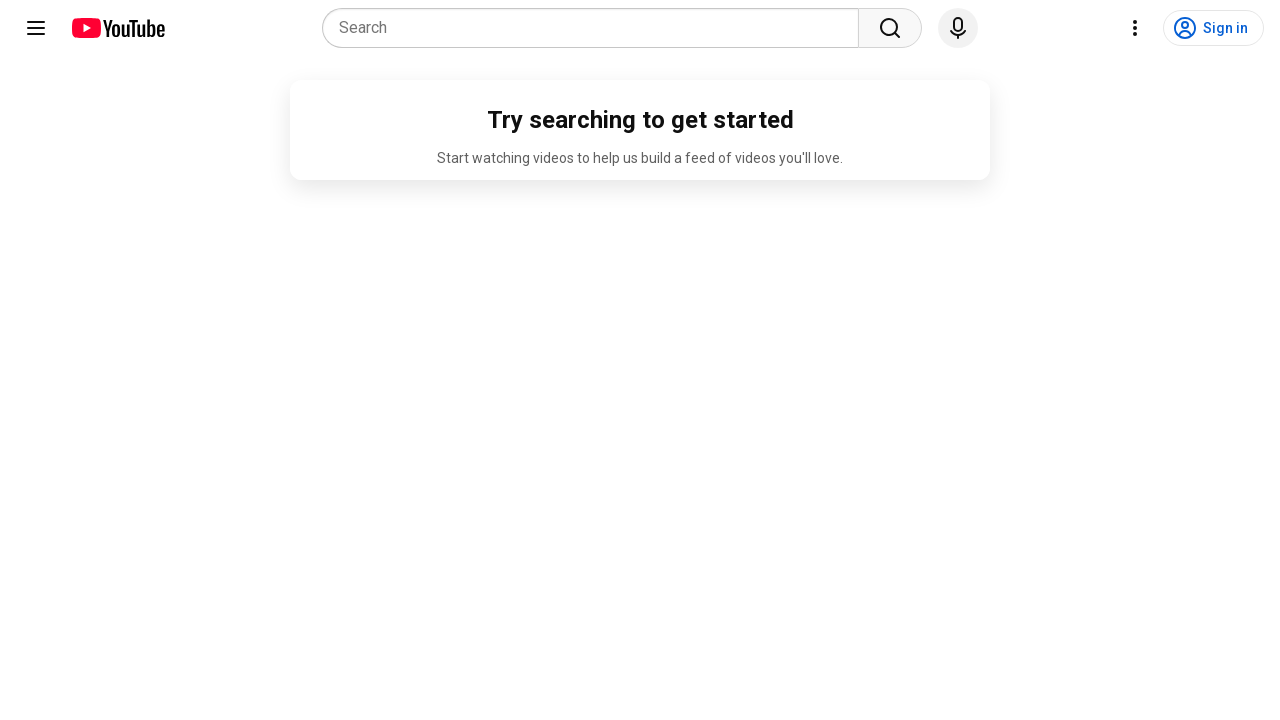

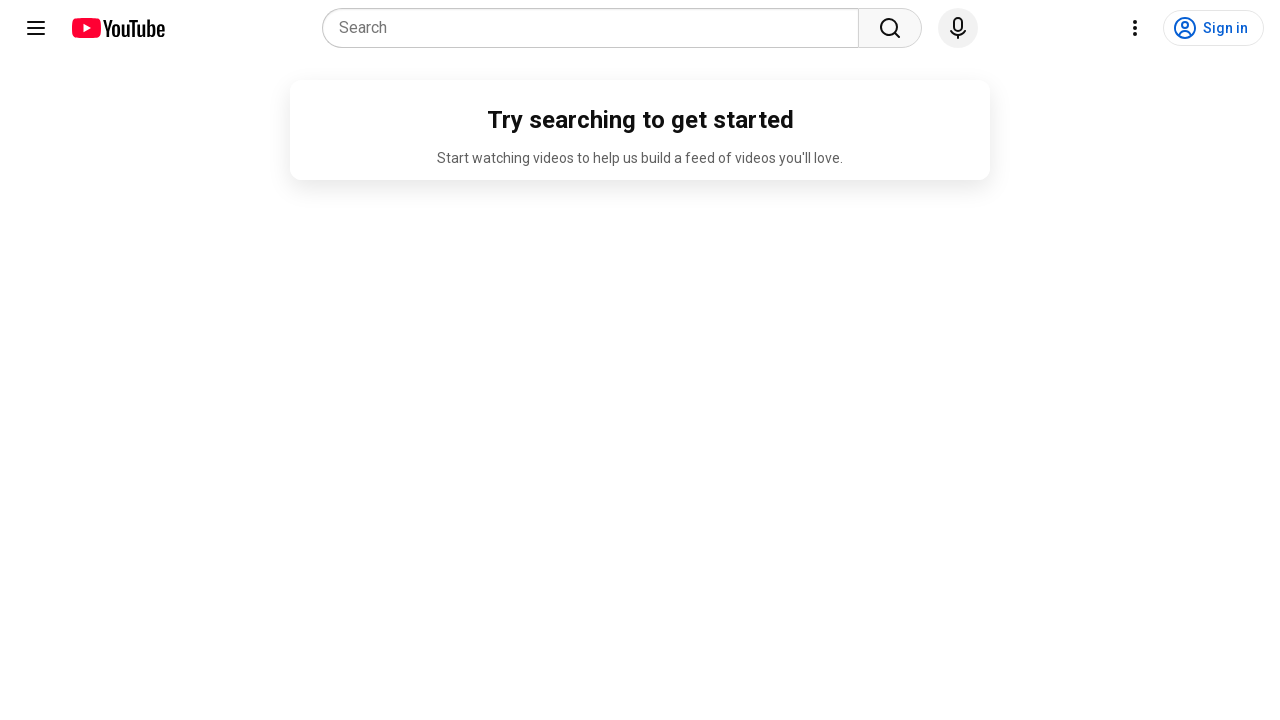